Tests a comprehensive contact form by filling various input types including checkboxes, radio buttons, dropdowns, text fields, and date selectors

Starting URL: https://www.mycontactform.com/samples.php

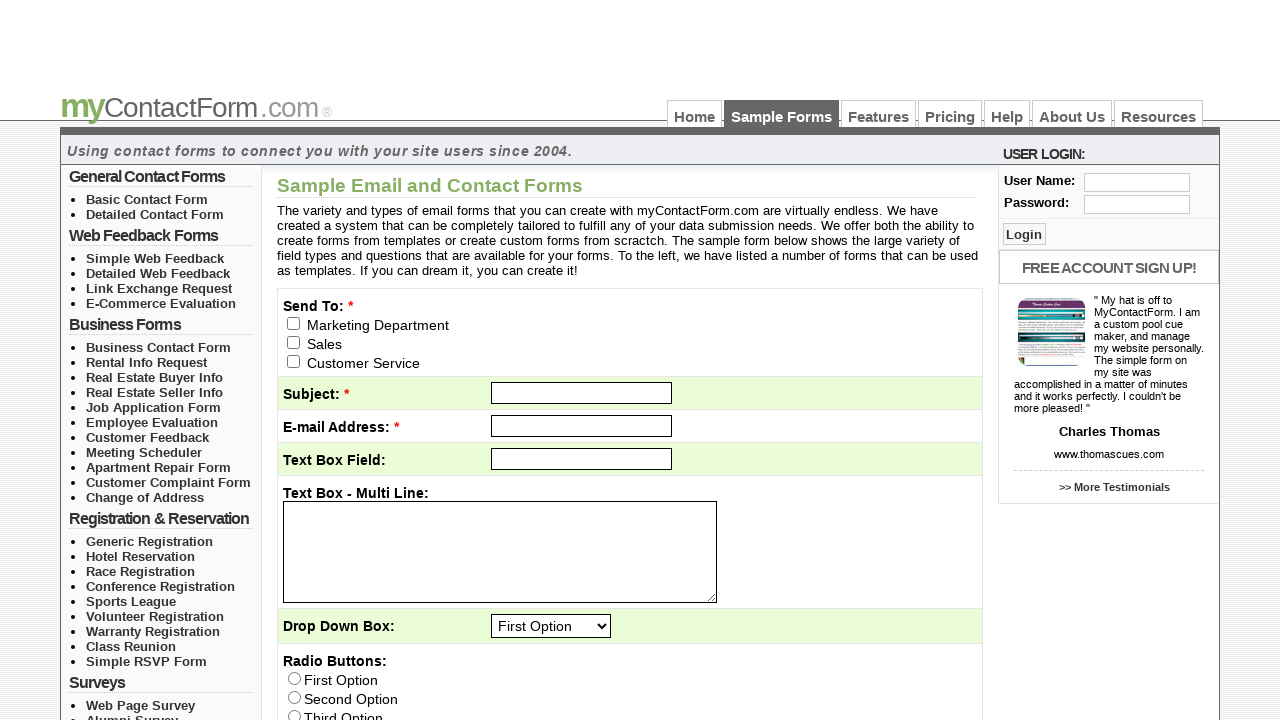

Clicked 'Send to - Marketing Department' radio button at (294, 323) on input[value='0']
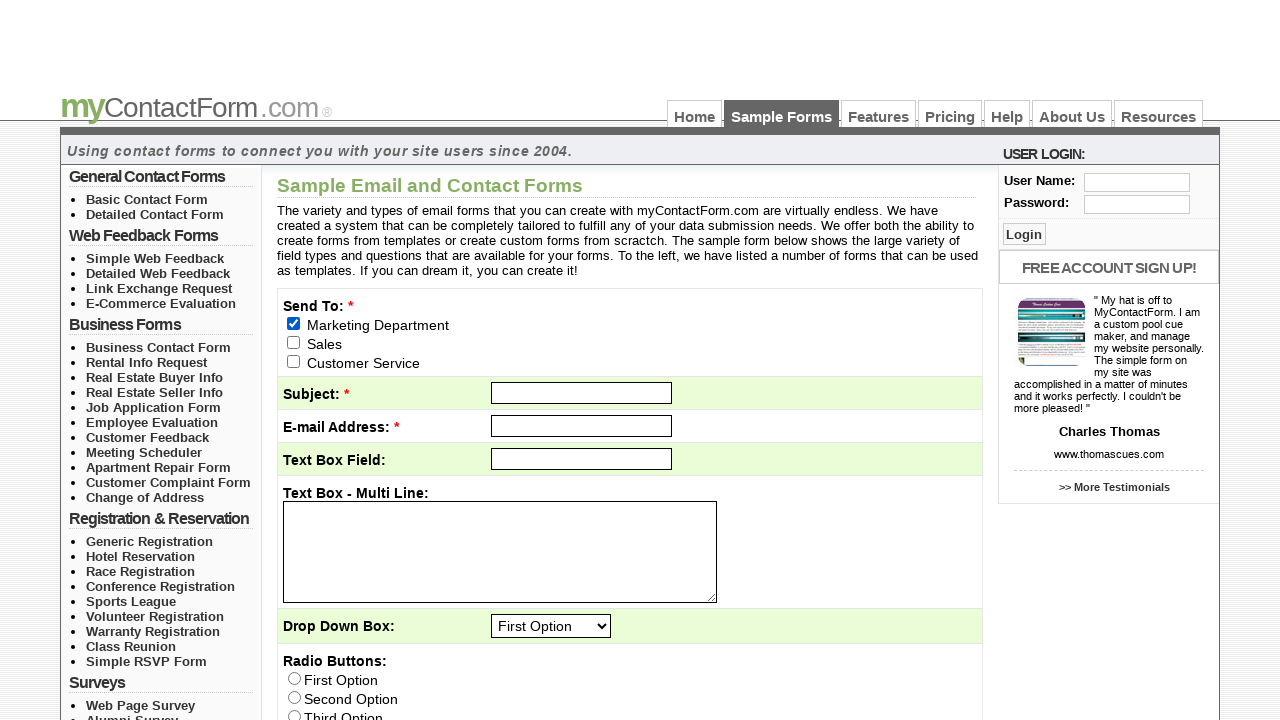

Clicked 'Send to - Sales' radio button at (294, 342) on (//input[@value='1'])[1]
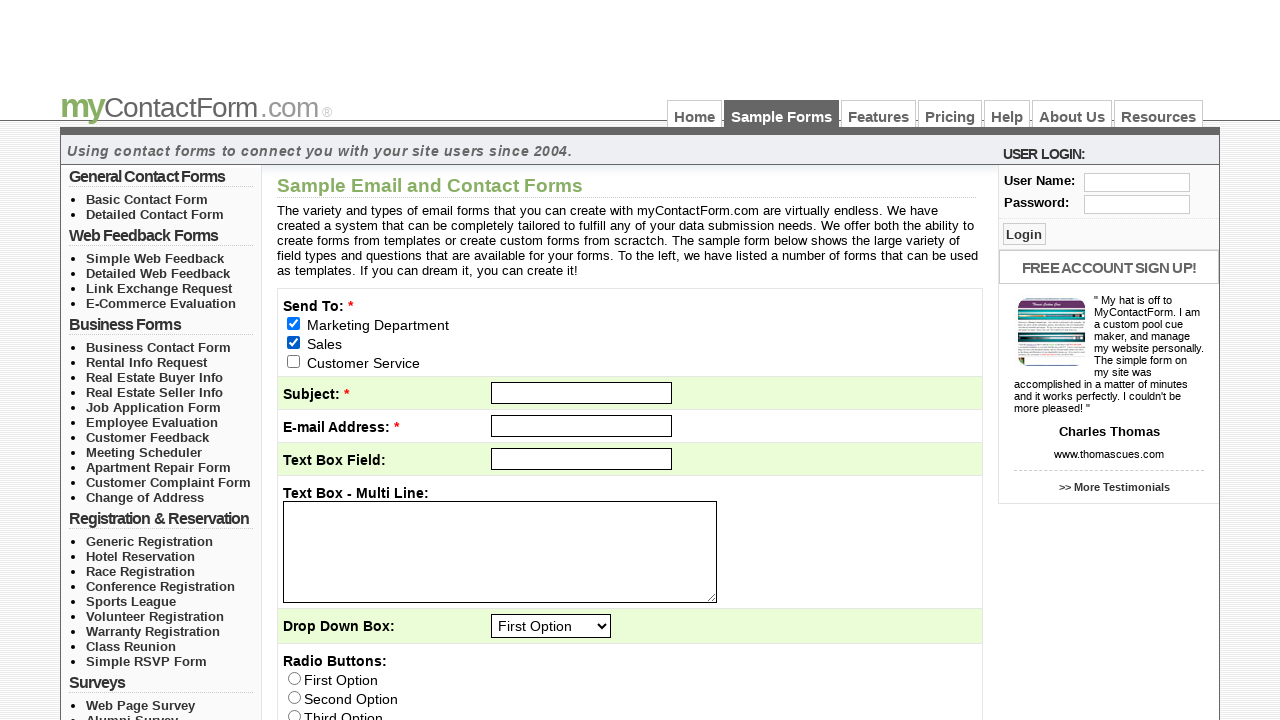

Clicked 'Send to - Customer Service' radio button at (294, 361) on input[value='2']
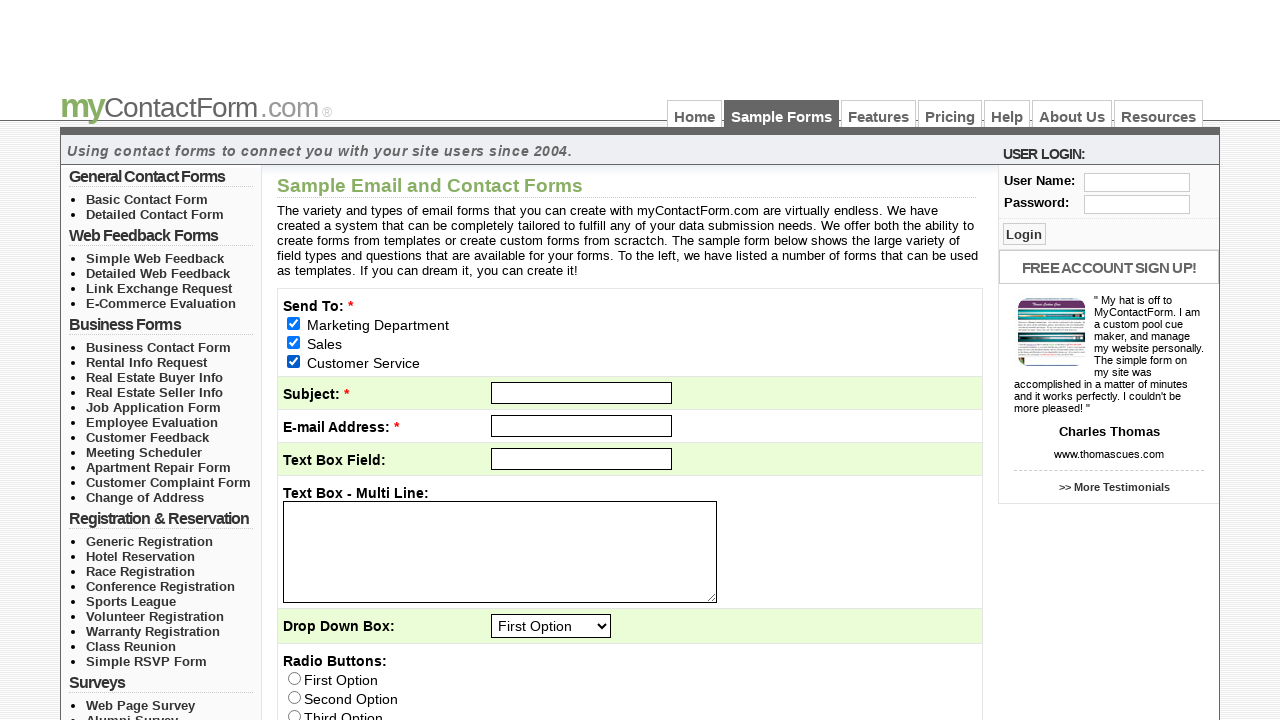

Filled subject field with 'Automation Testing' on input[name='subject']
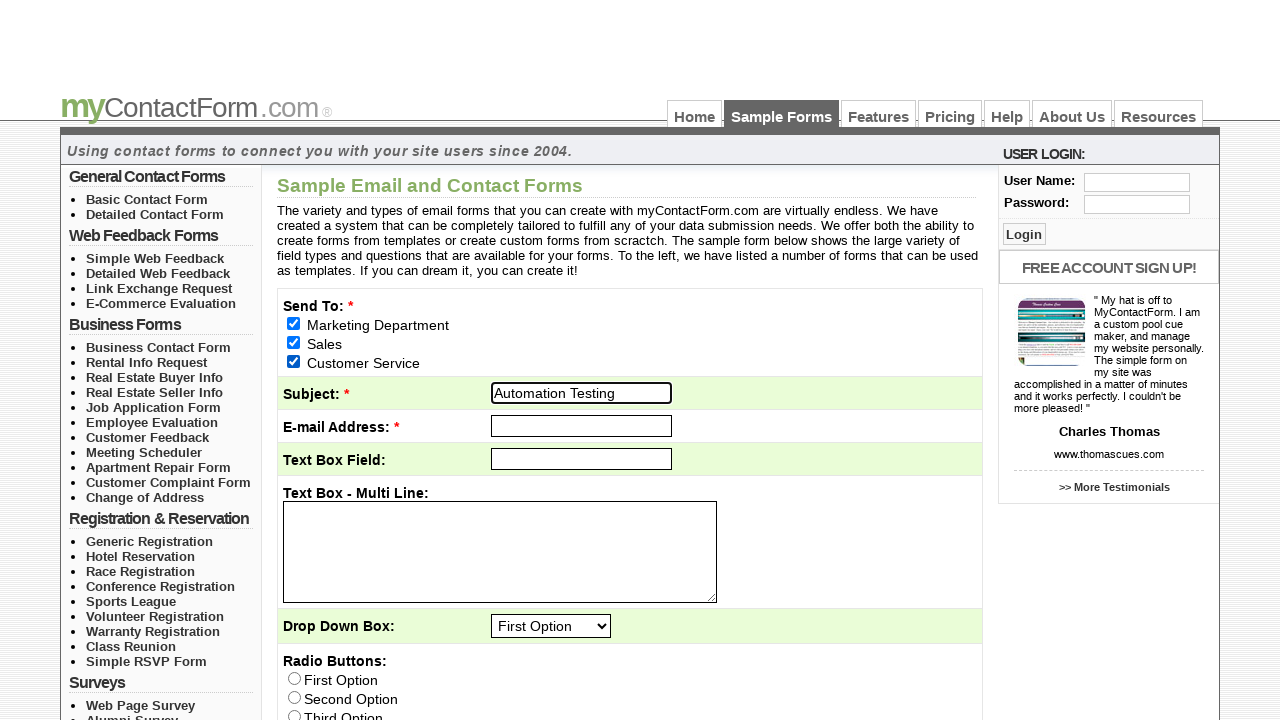

Filled email field with 'testuser123@gmail.com' on input#email
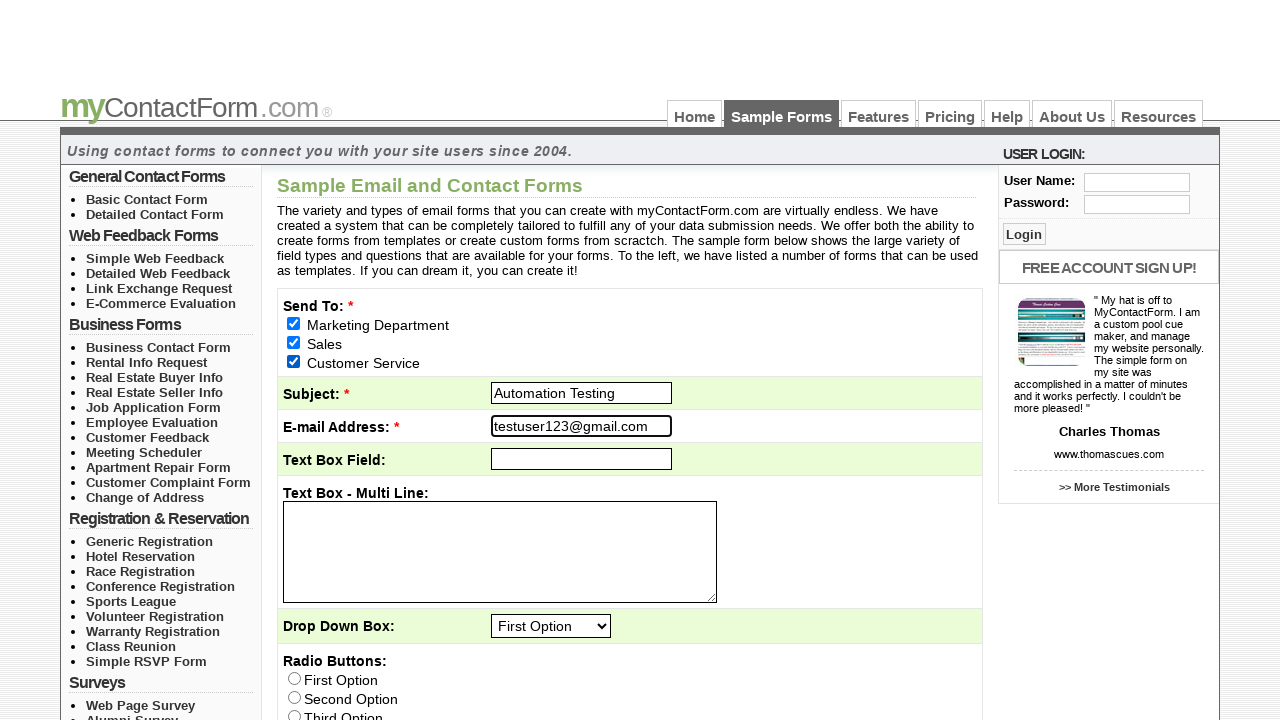

Filled Tool Box field with 'UI Automation' on input#q1
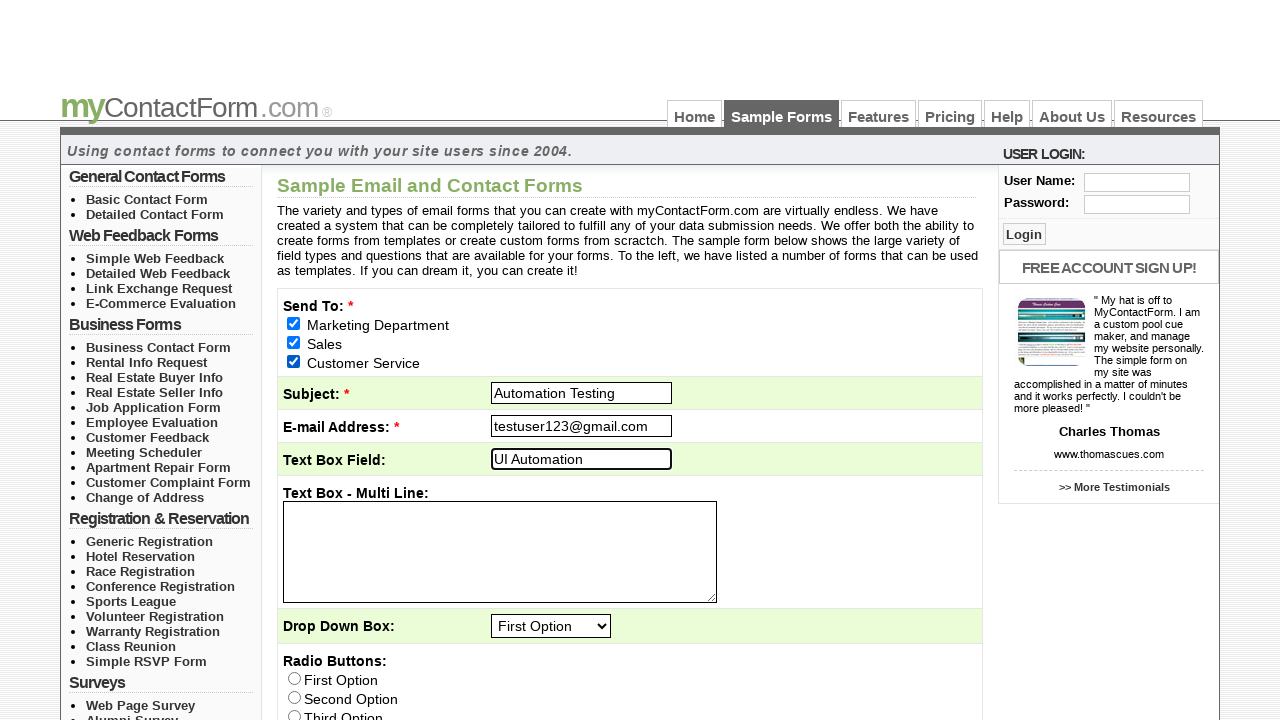

Filled multiline text area with detailed message on textarea[name='q2']
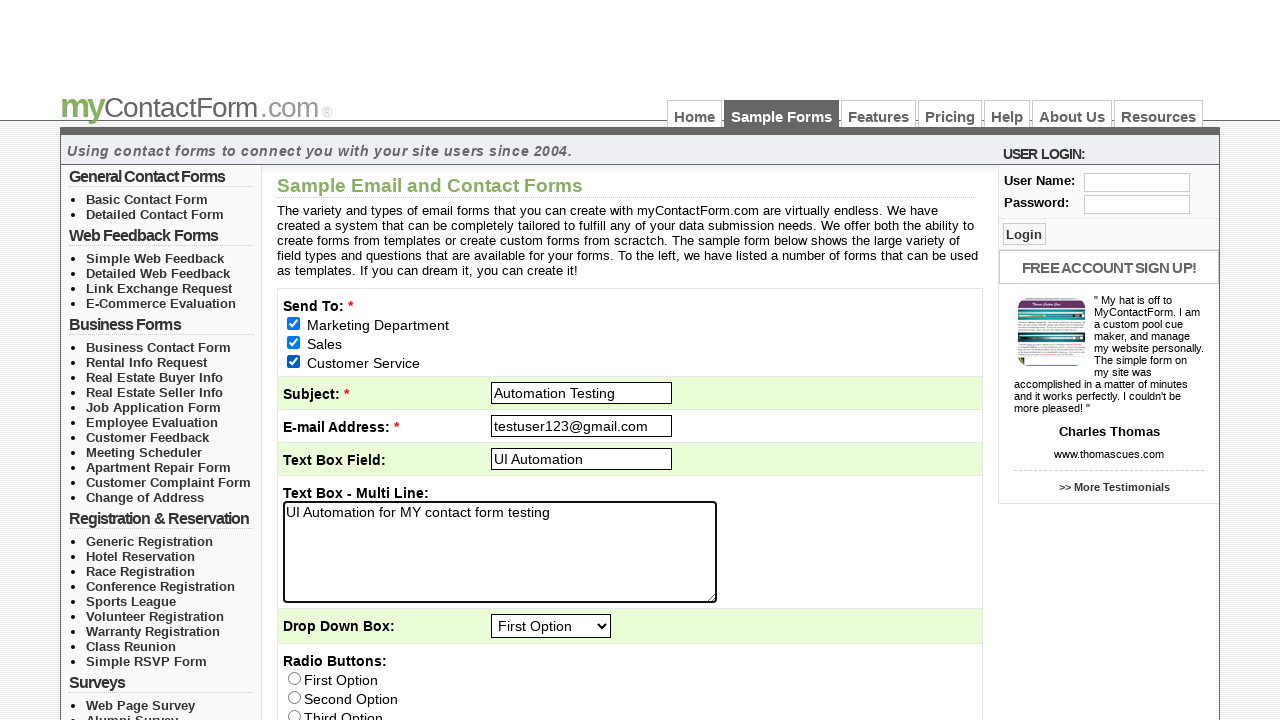

Selected option at index 3 from first dropdown on select#q3
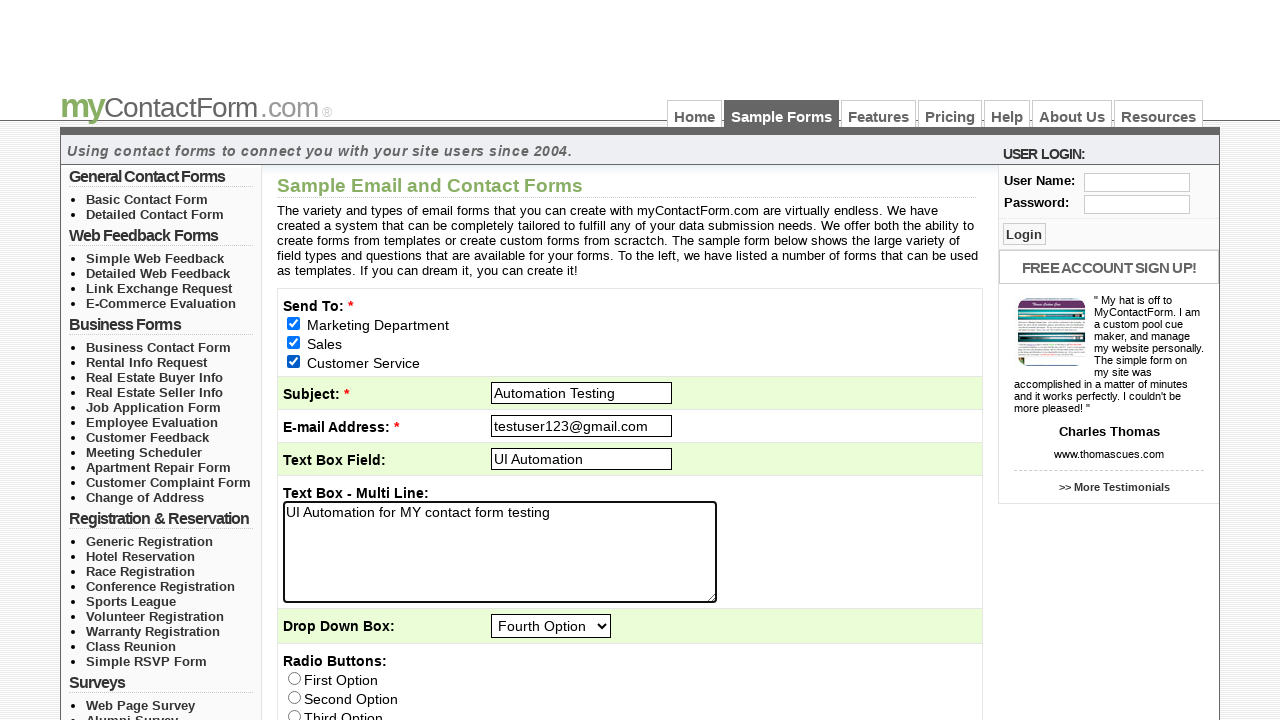

Clicked 'First Option' radio button at (294, 678) on input[value='First Option']
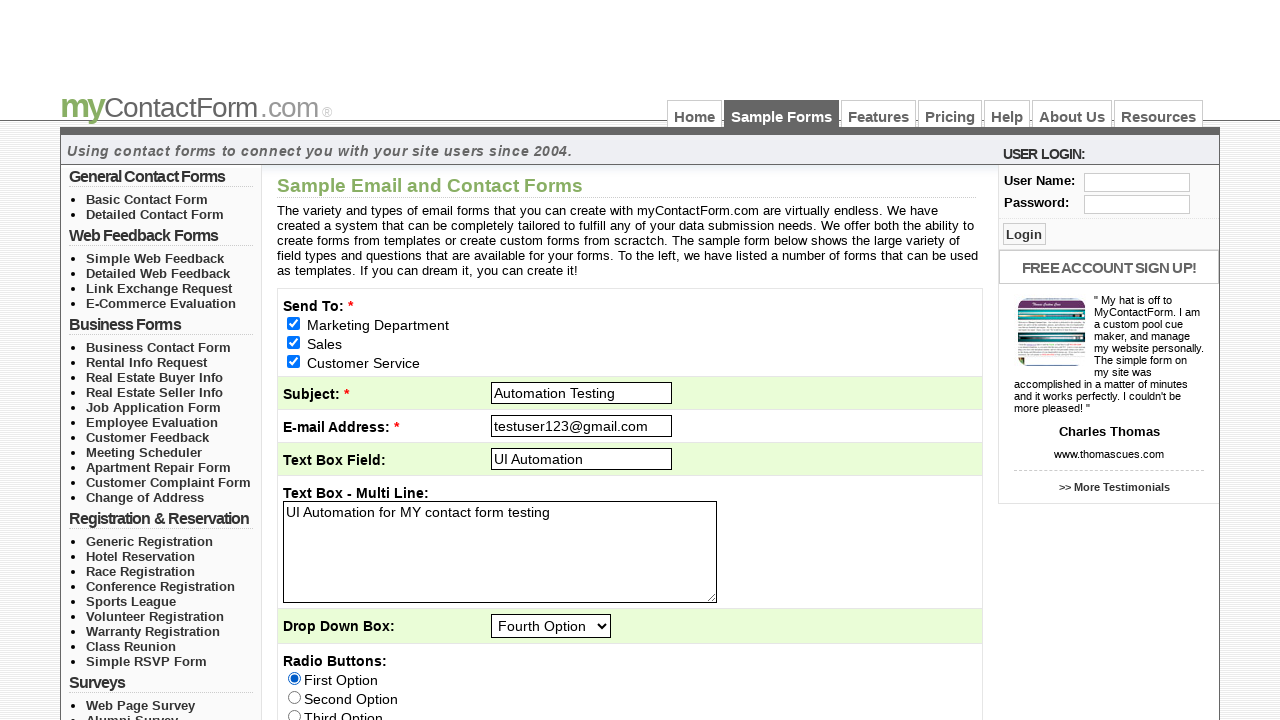

Clicked single checkbox q5 at (502, 360) on input#q5
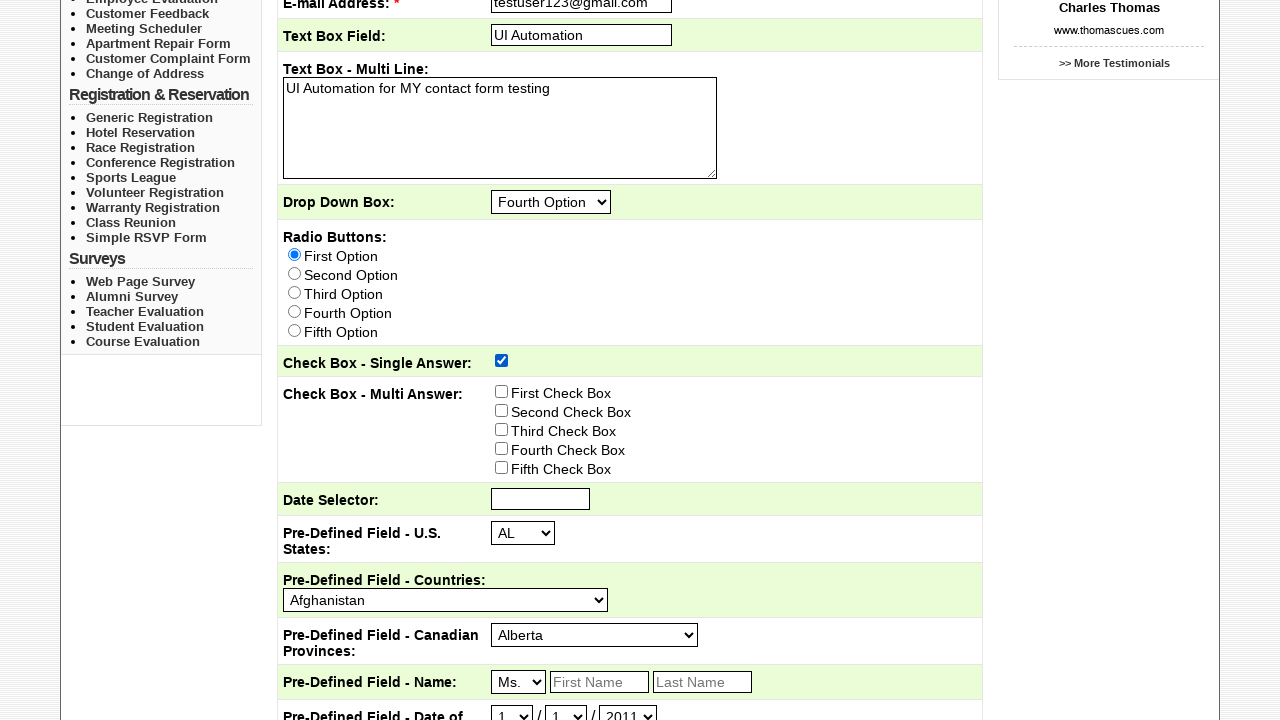

Checked 'First Check Box' at (502, 391) on input[value='First Check Box']
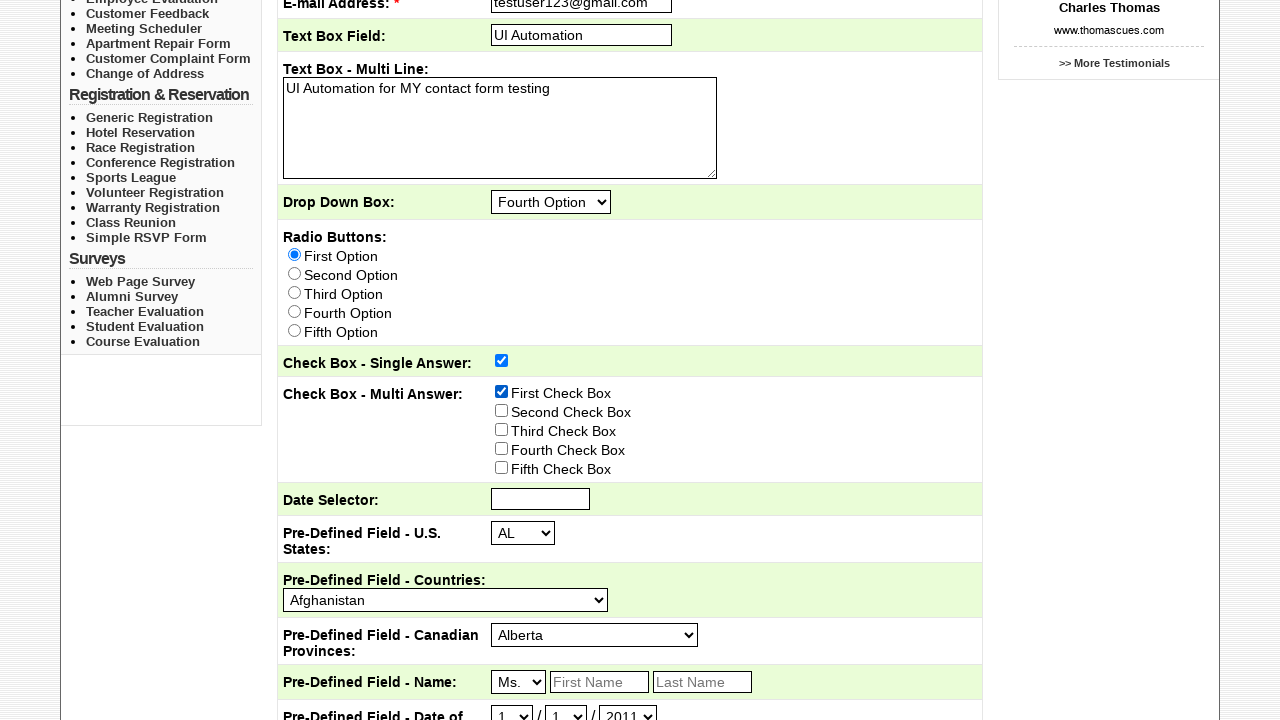

Checked 'Second Check Box' at (502, 410) on input[value='Second Check Box']
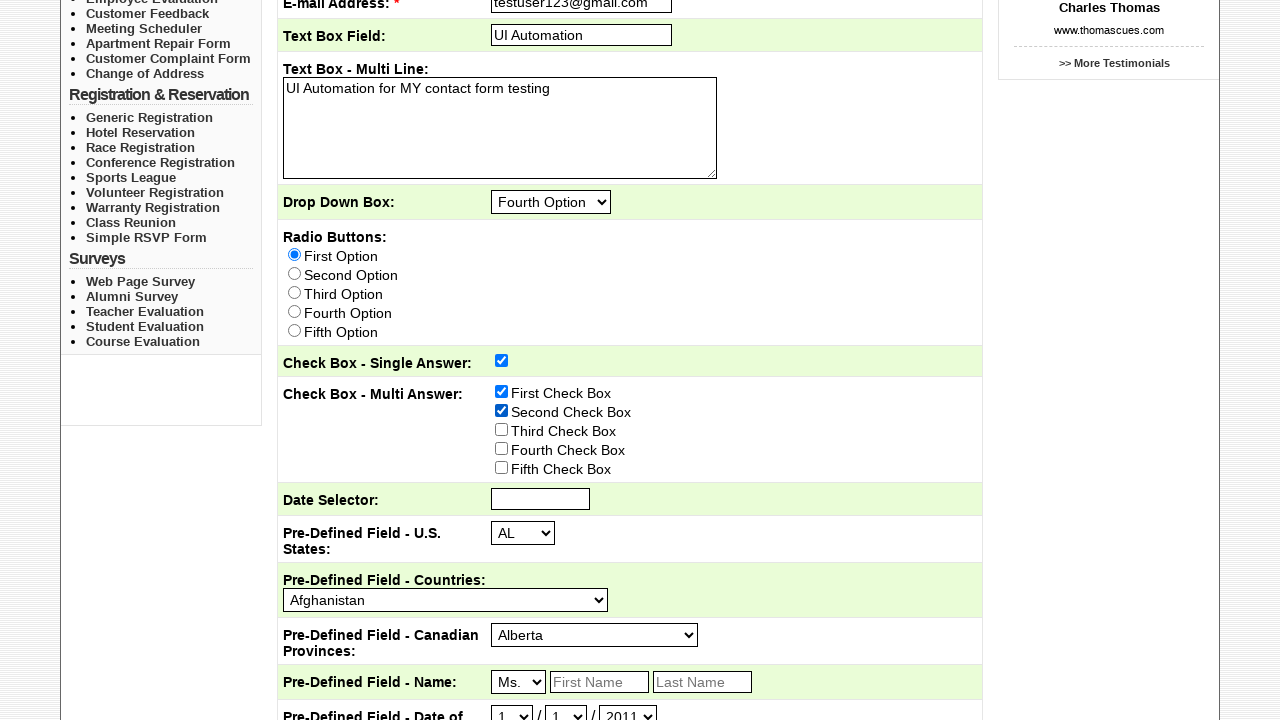

Checked 'Third Check Box' at (502, 429) on input[value='Third Check Box']
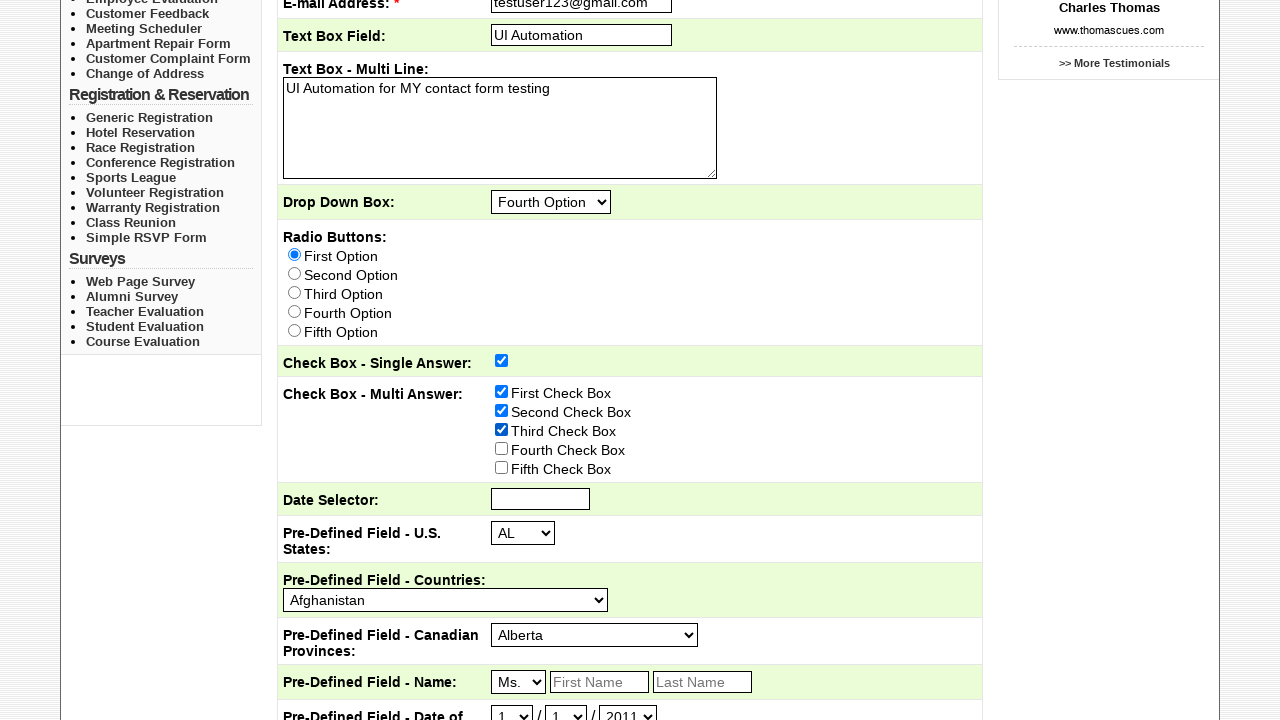

Checked 'Fourth Check Box' at (502, 448) on input[value='Fourth Check Box']
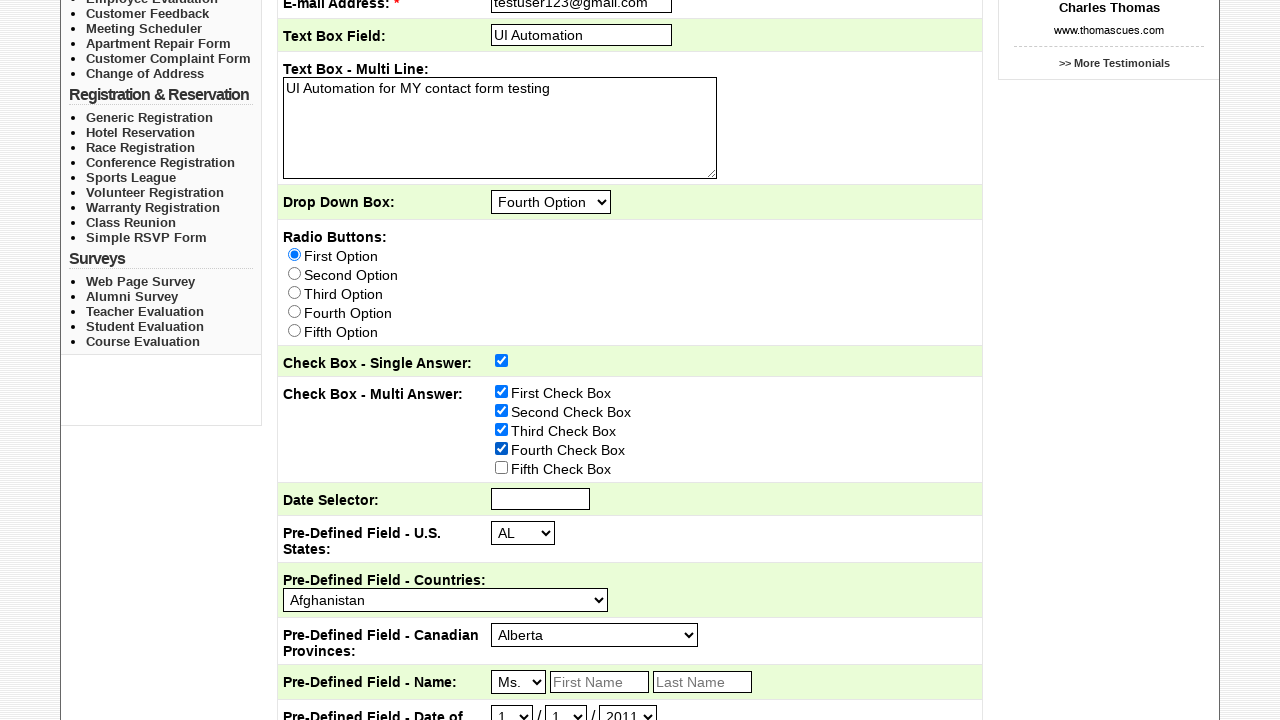

Checked 'Fifth Check Box' at (502, 467) on input[value='Fifth Check Box']
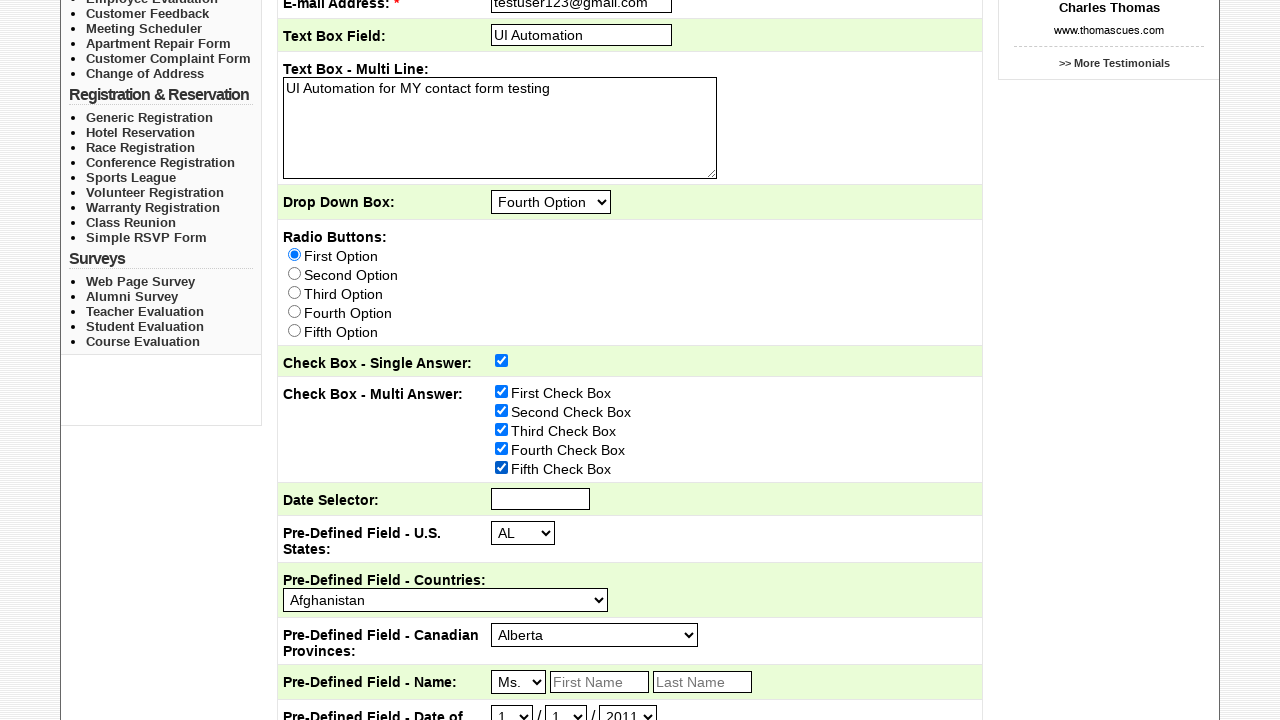

Selected 'TN' from U.S. State dropdown on select#q8
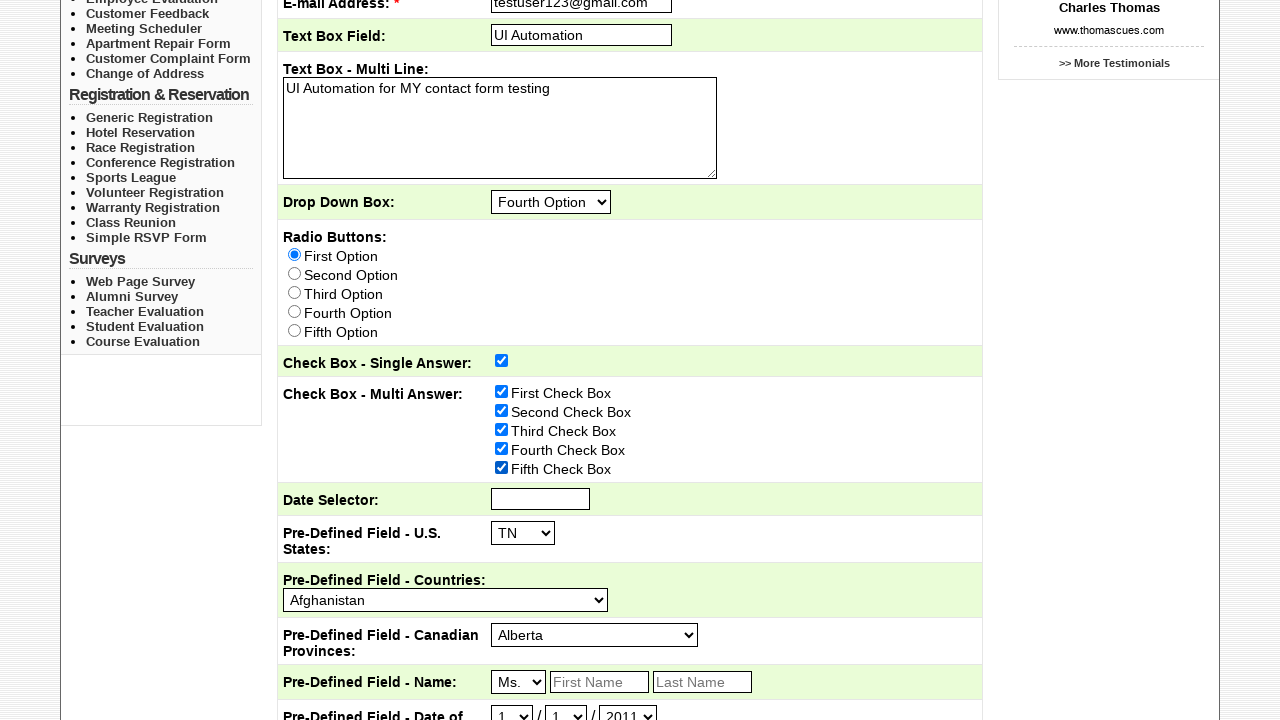

Selected 'American Samoa' from Country dropdown on select#q9
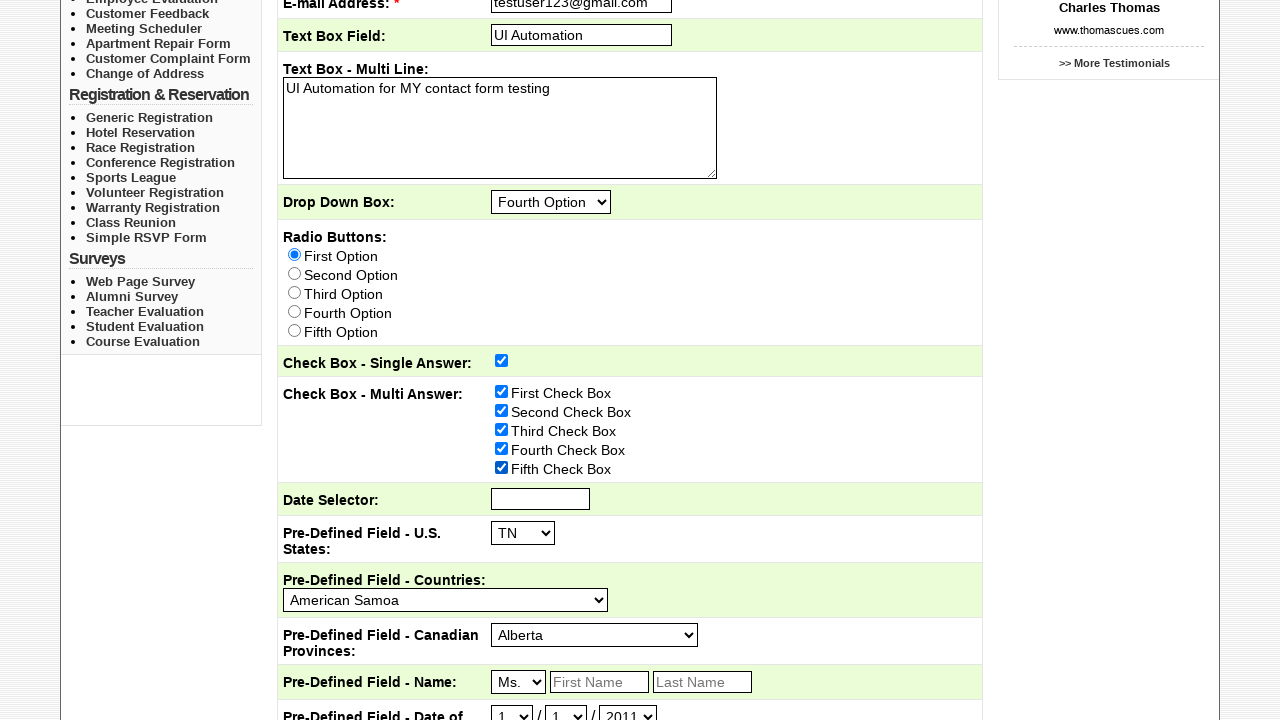

Selected '--Canadian Territories--' from Canadian Province dropdown on select#q10
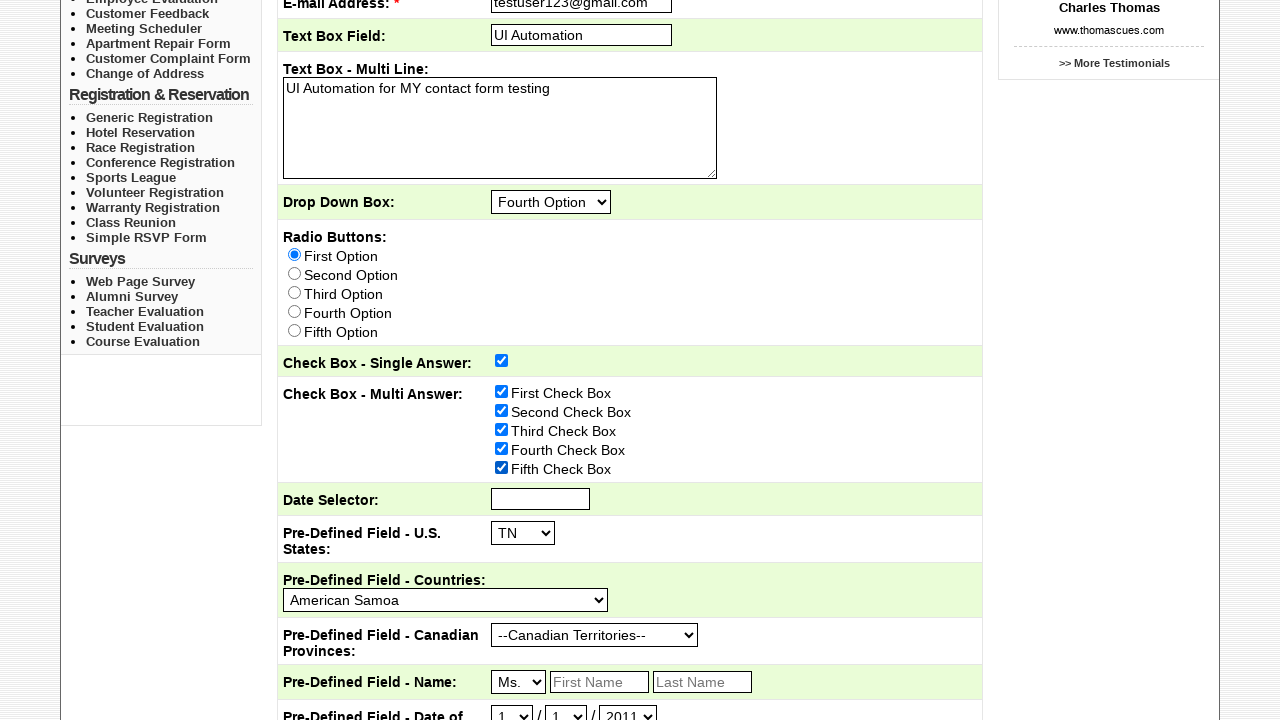

Selected 'Dr.' from title dropdown on select[name='q11_title']
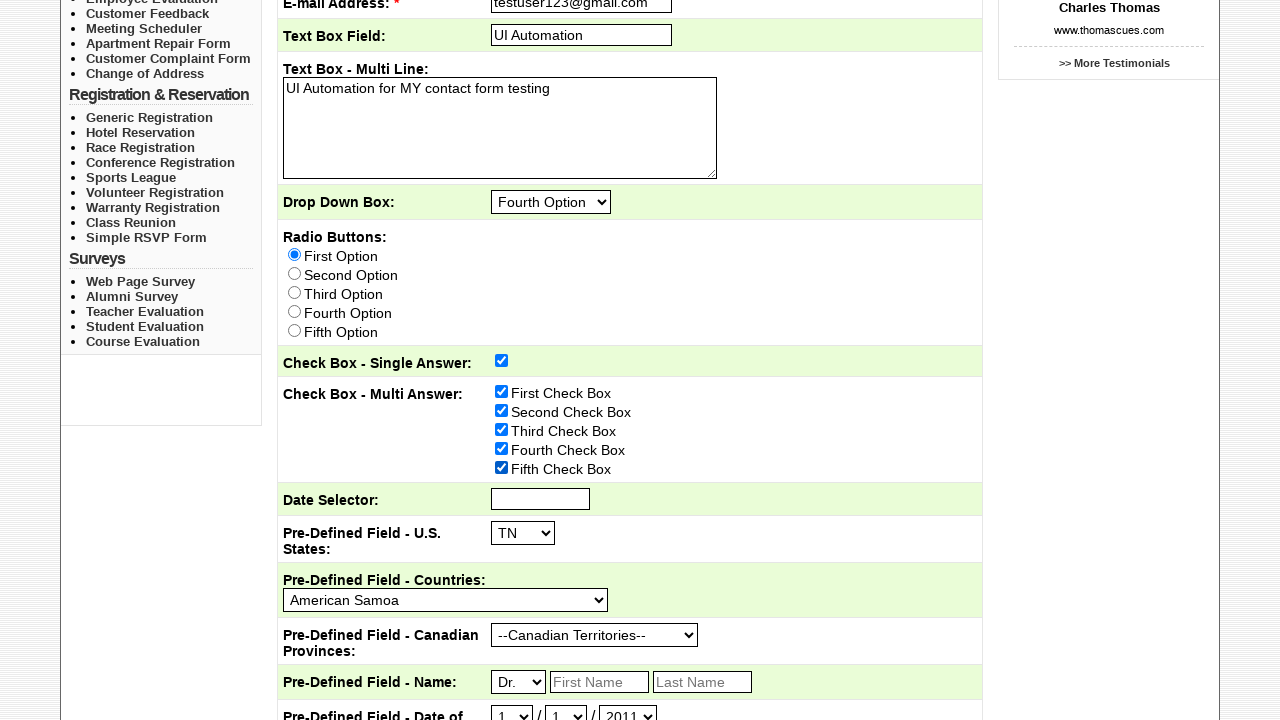

Filled first name with 'John' on input[name='q11_first']
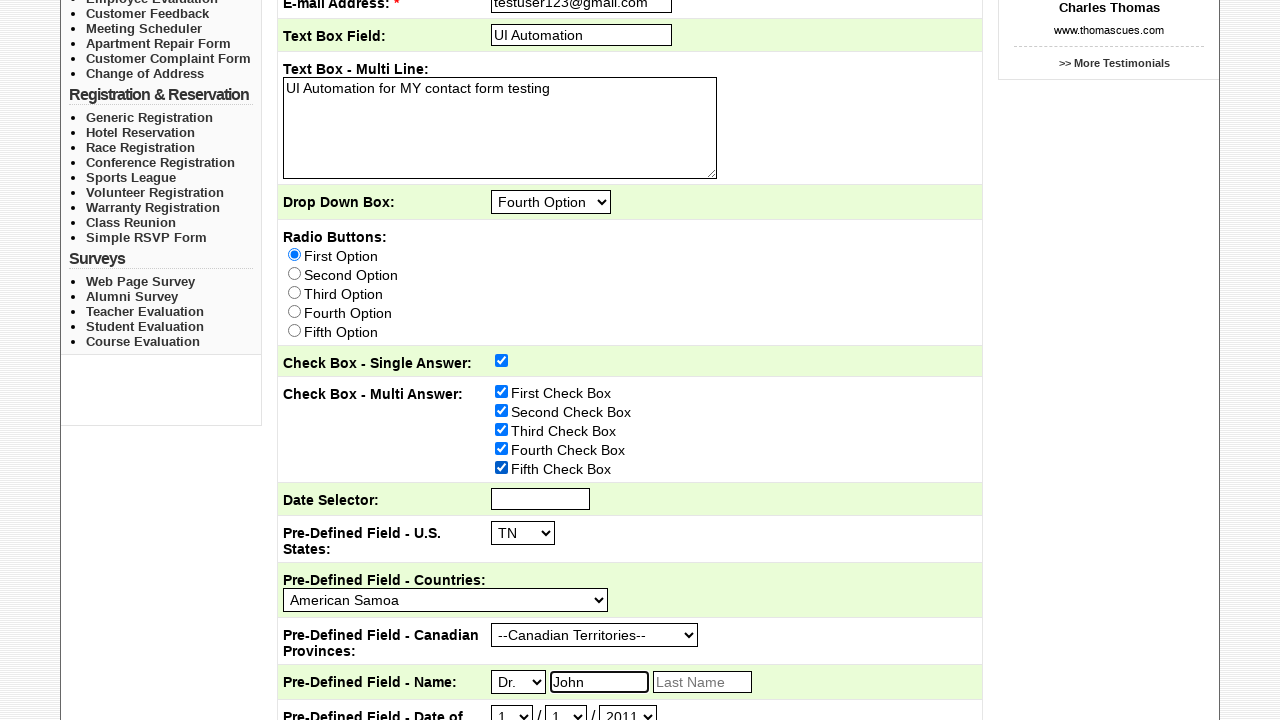

Filled last name with 'Smith' on input[name='q11_last']
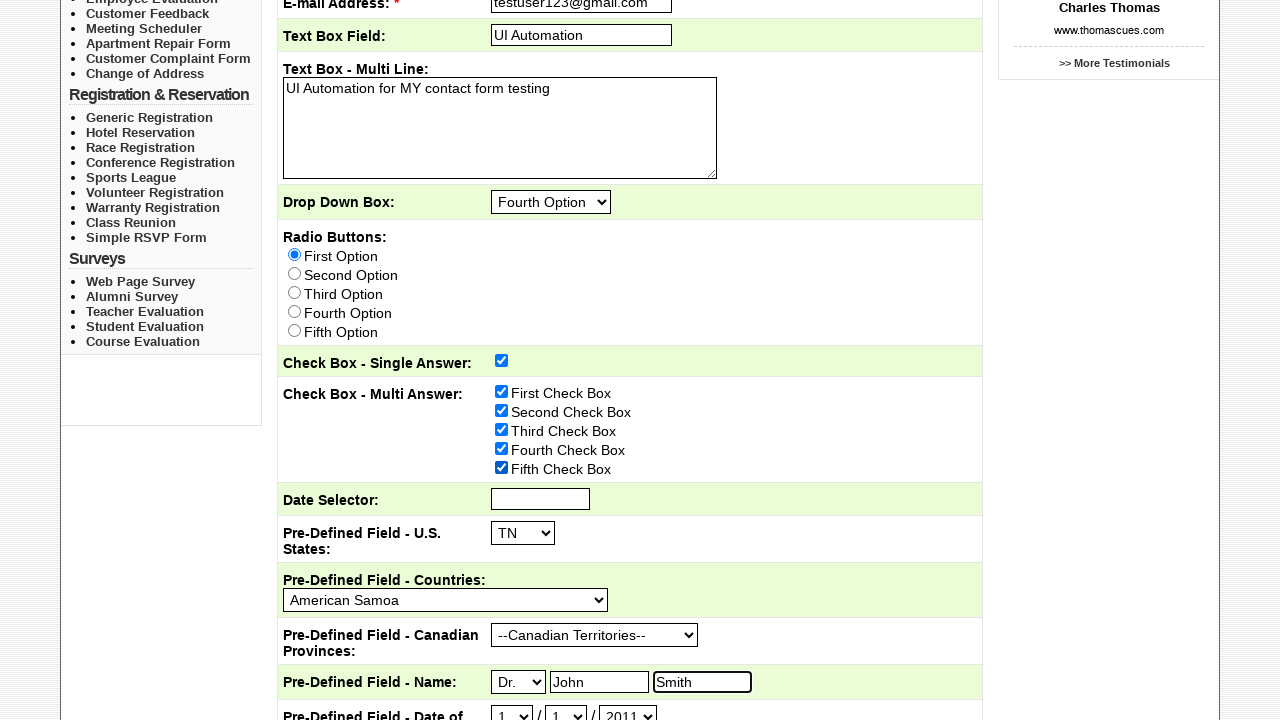

Selected birth month at index 10 (October) on select[name='q12_month']
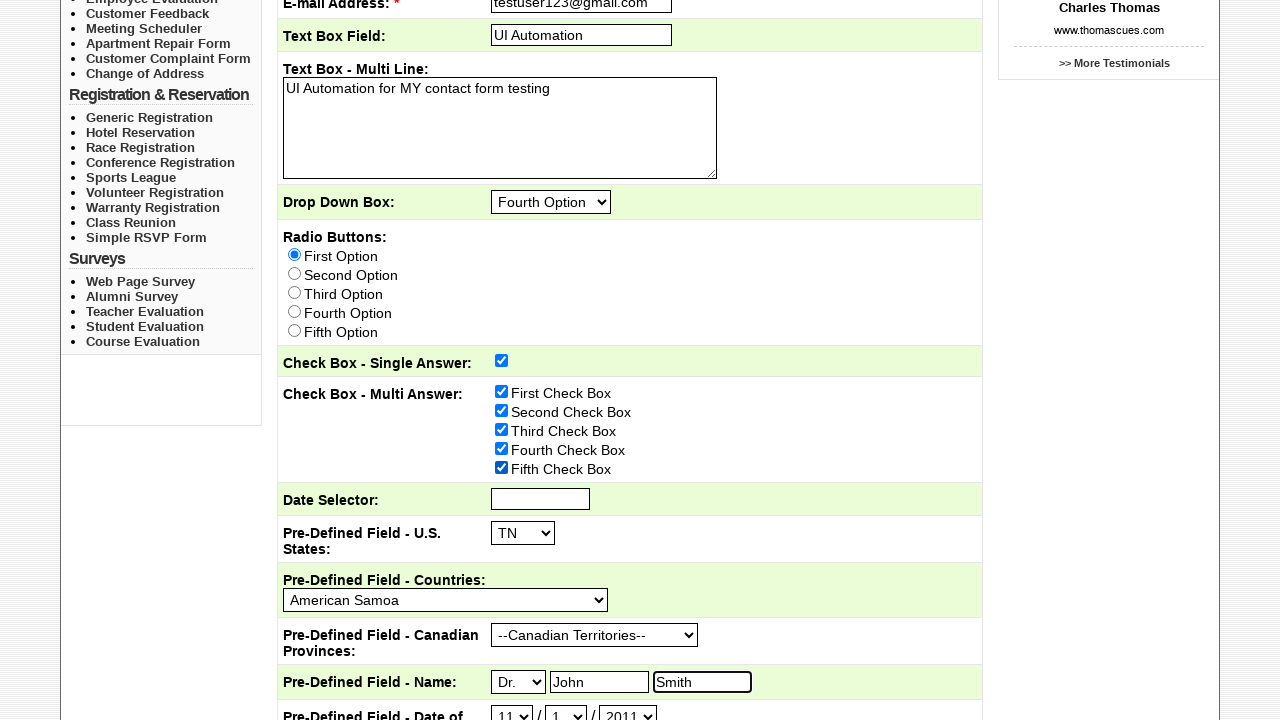

Selected birth day at index 12 (12th) on select[name='q12_day']
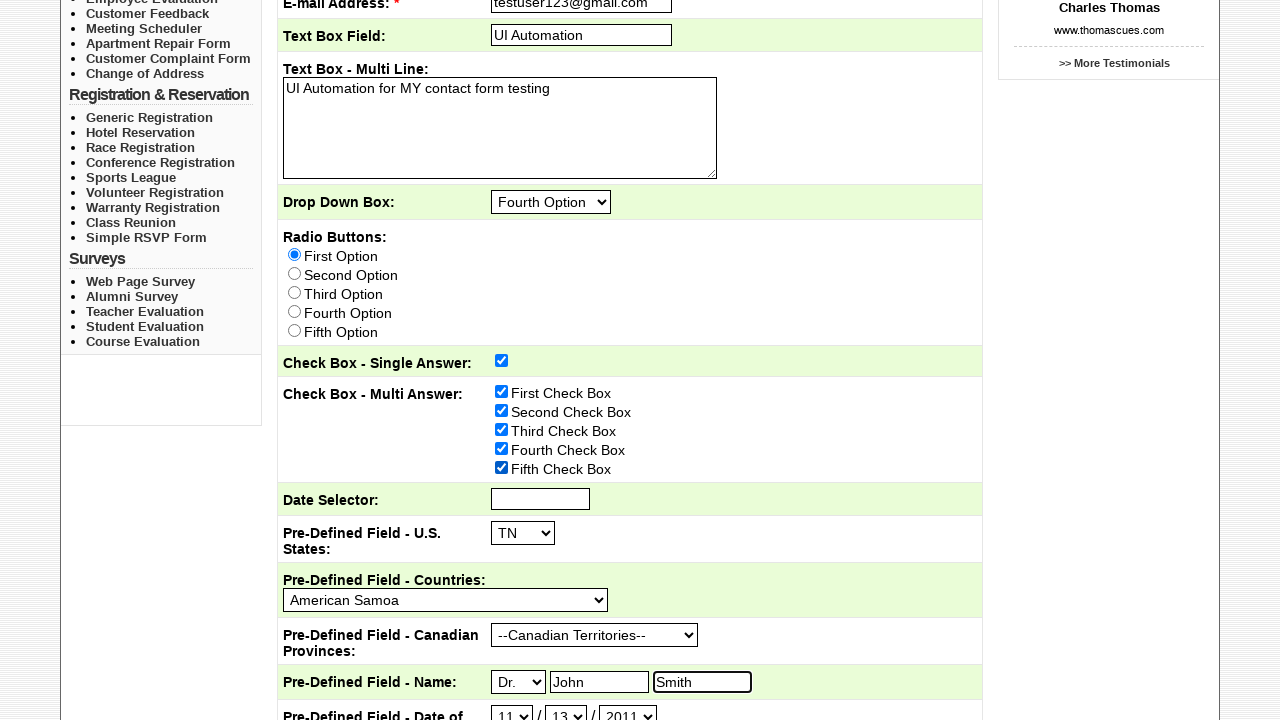

Selected birth year at index 6 on select[name='q12_year']
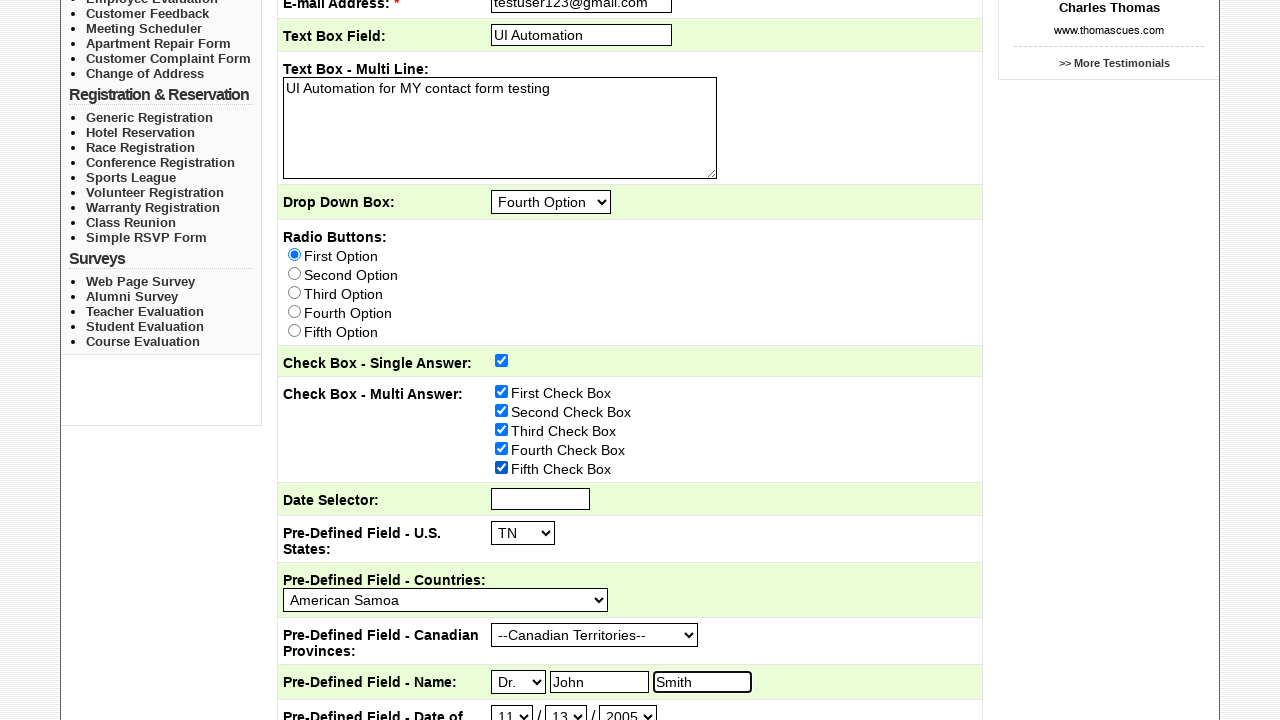

Filled verification code with 'TestCode2024' on input#visver_code
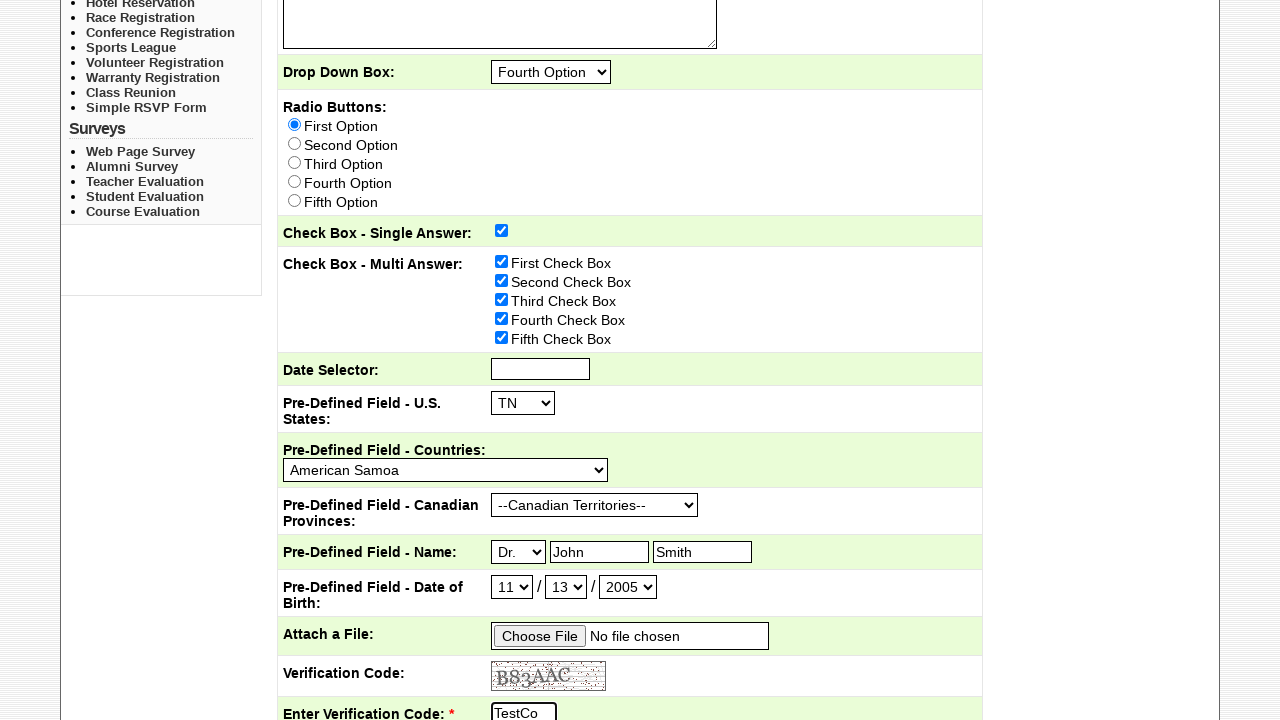

Filled username field with 'TestUser456' on (//input[@id='user'])[1]
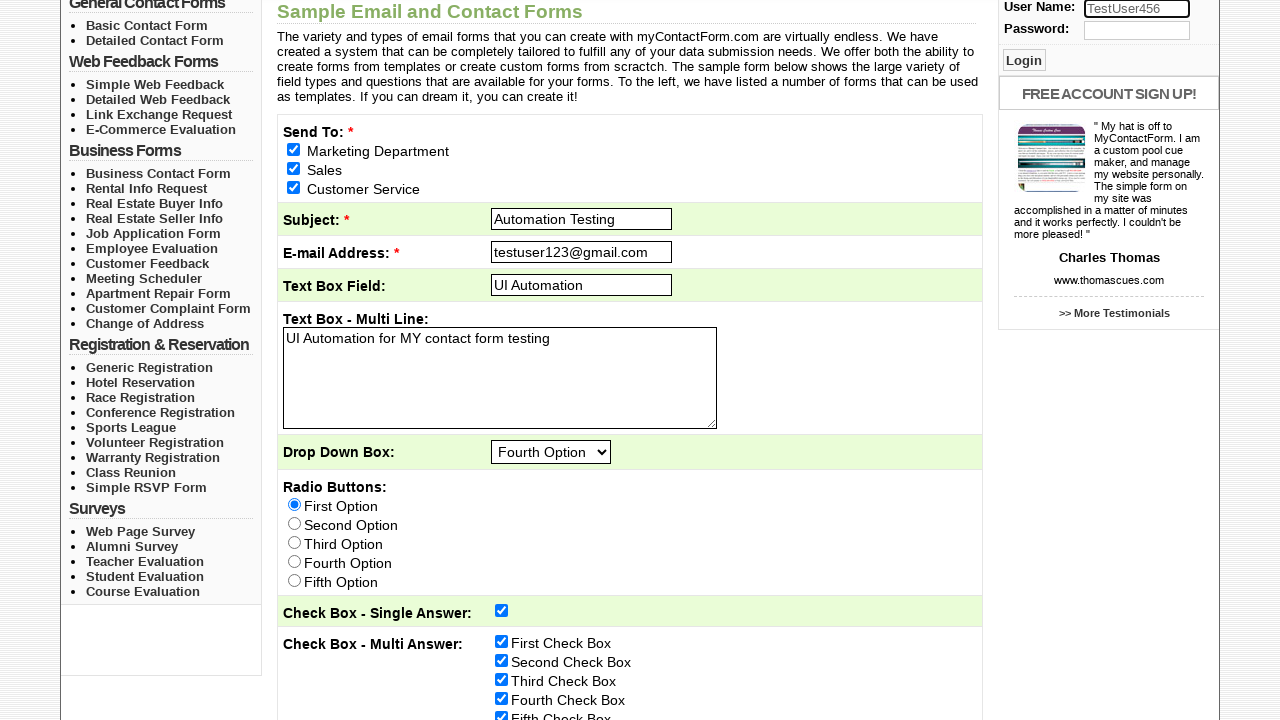

Filled password field with 'SecurePass123!' on input#pass
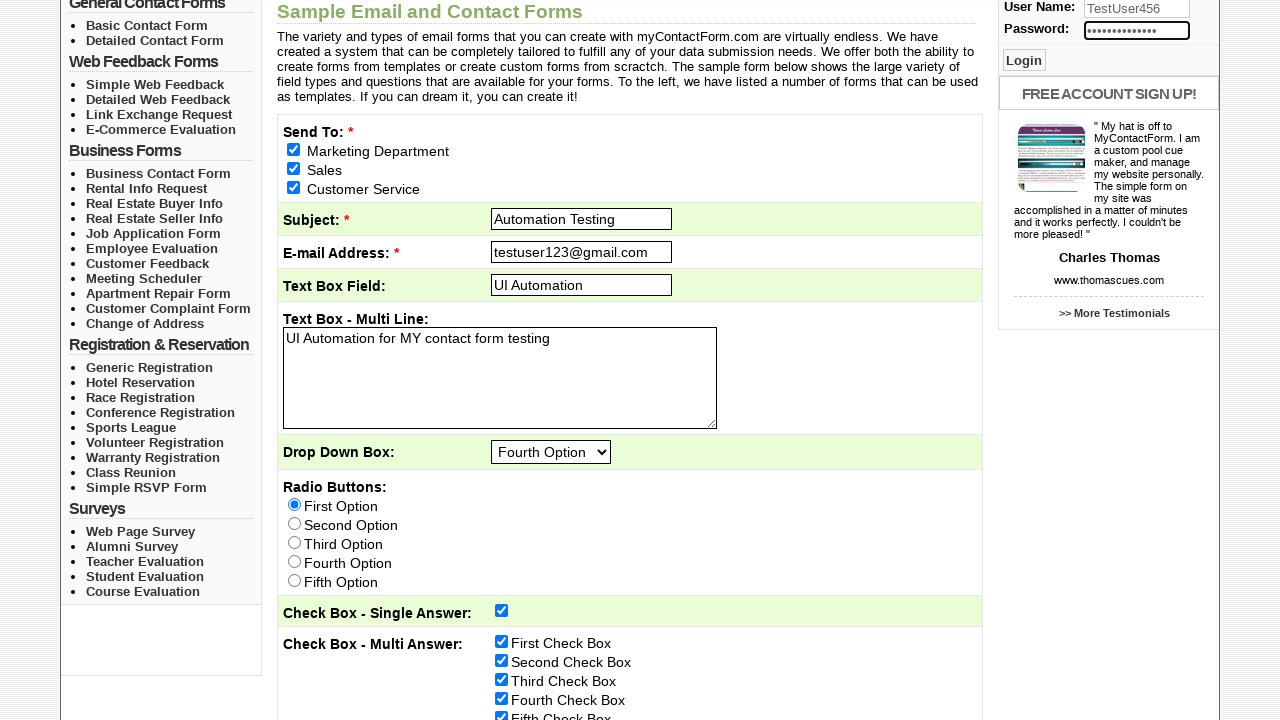

Clicked submit button to submit contact form at (312, 638) on input[name='submit']
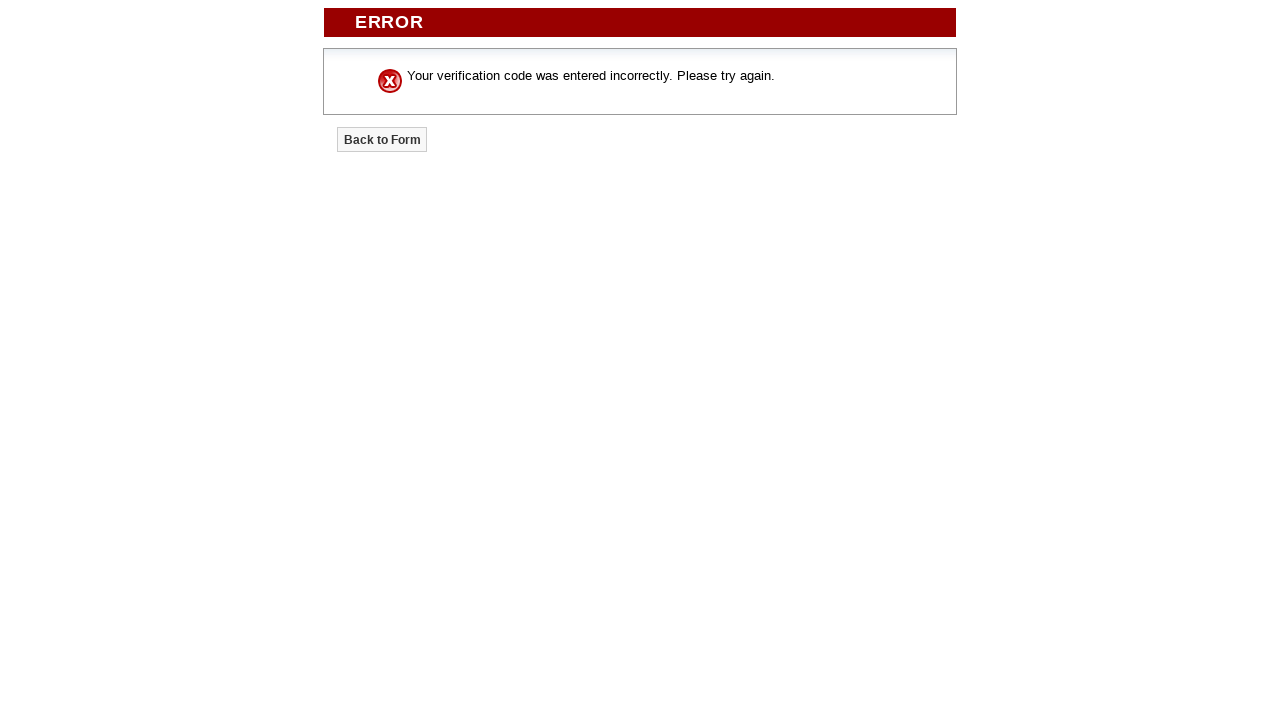

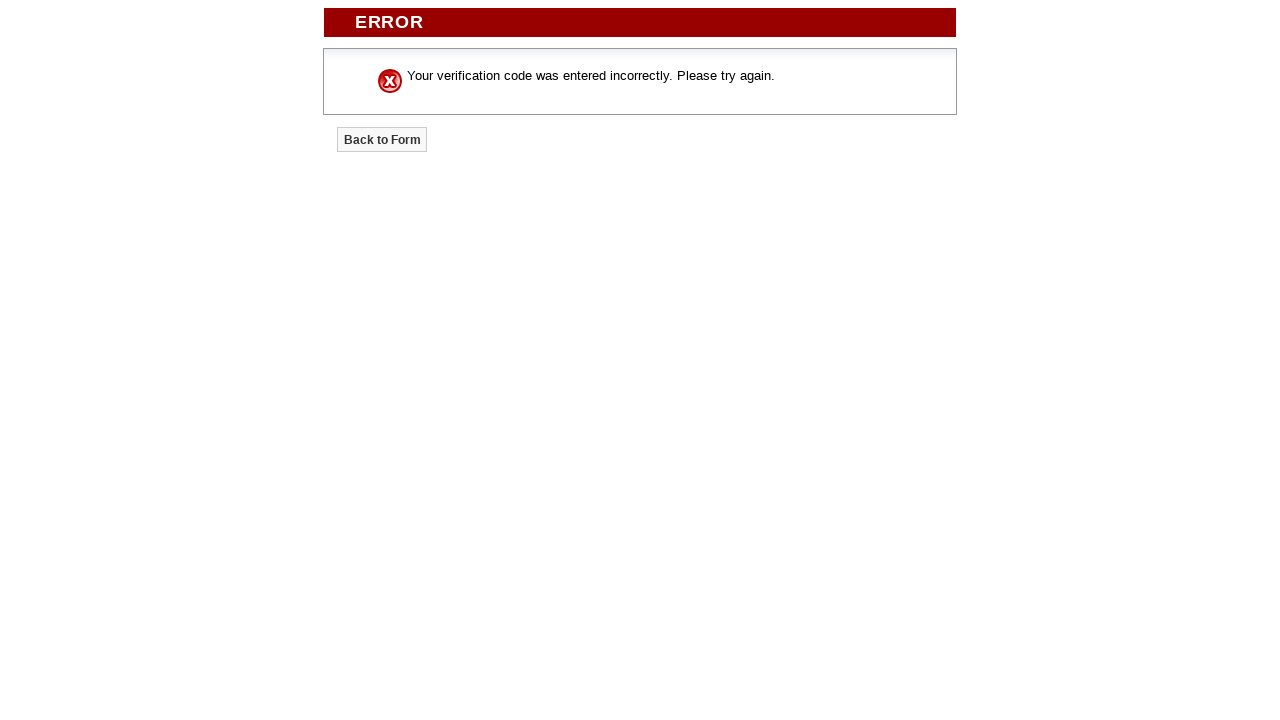